Tests navigating to a dynamically calculated link based on a mathematical formula, then fills out a multi-field form with personal information (first name, last name, city, country) and submits it.

Starting URL: http://suninjuly.github.io/find_link_text

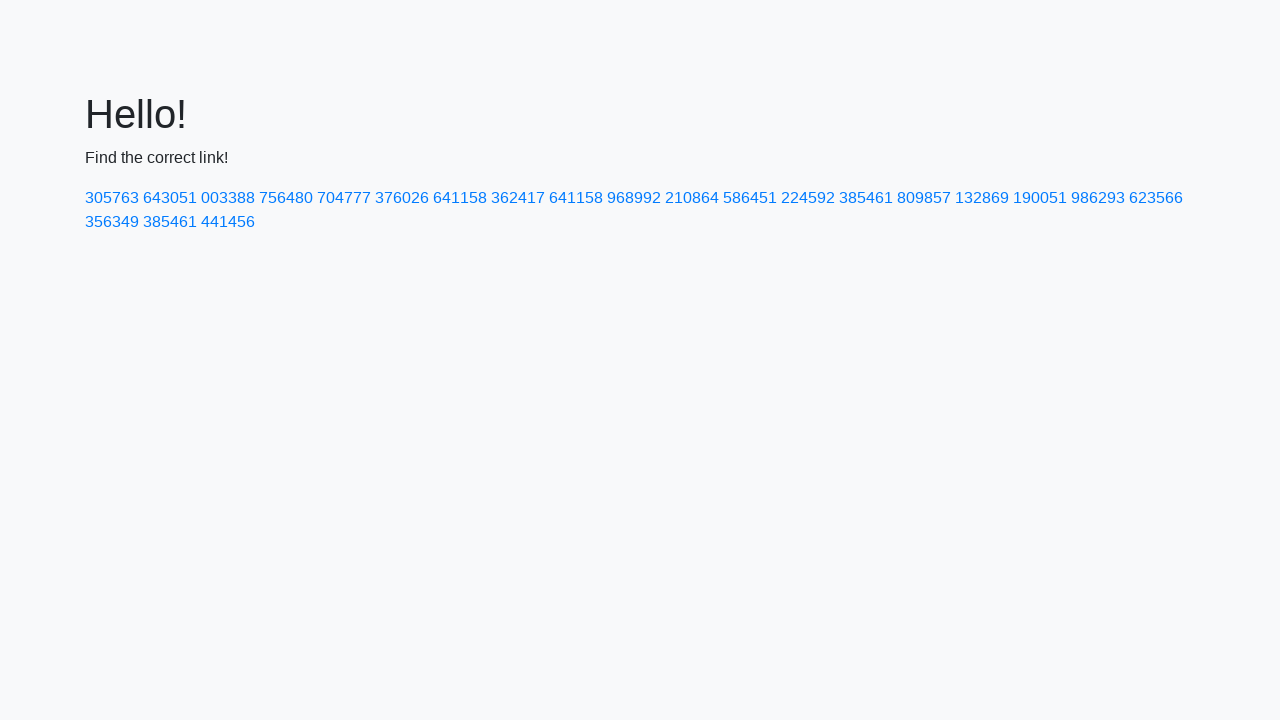

Clicked on dynamically calculated link with text '224592' at (808, 198) on a:text-is('224592')
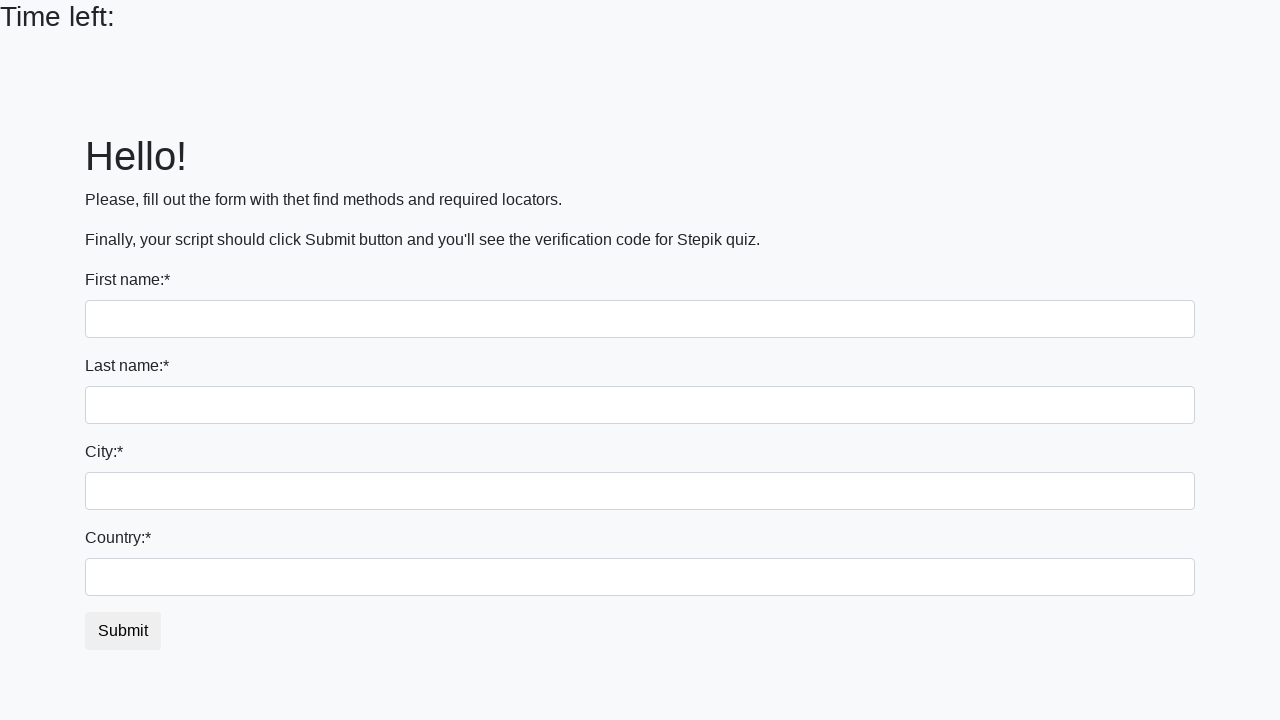

Filled first name field with 'Ivan' on input
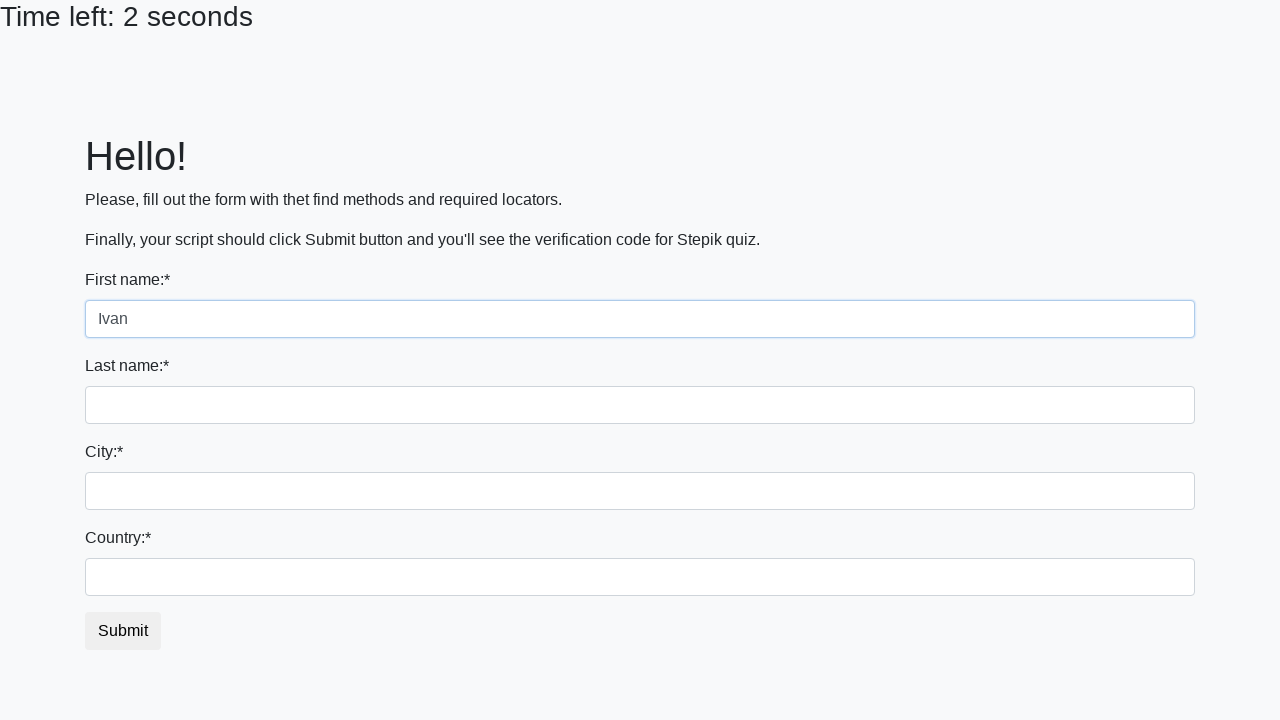

Filled last name field with 'Petrov' on input[name='last_name']
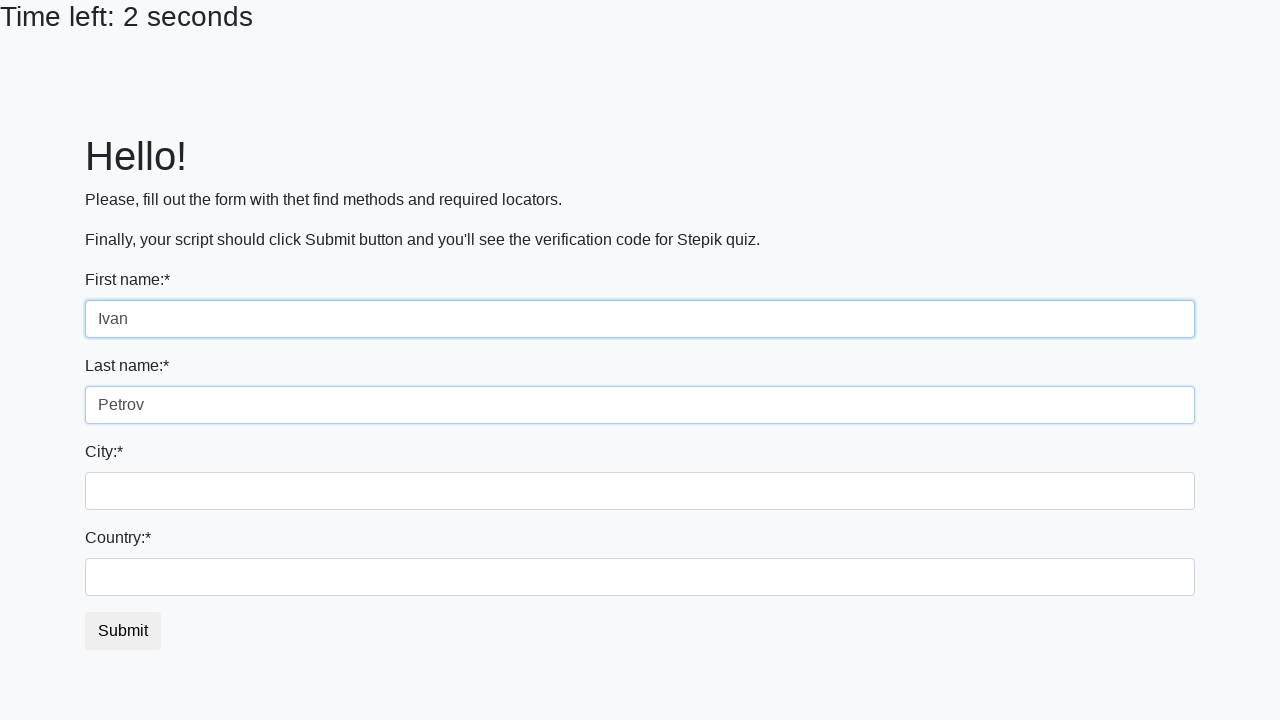

Filled city field with 'Smolensk' on .form-control.city
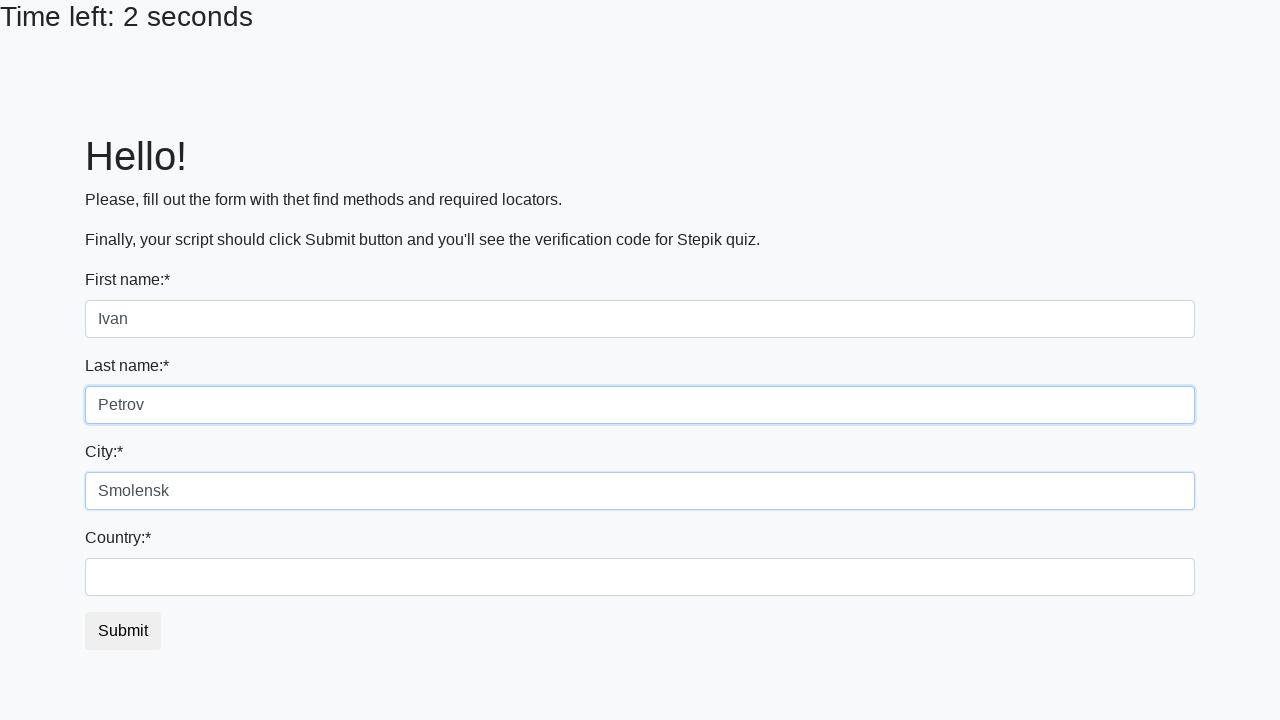

Filled country field with 'Russia' on #country
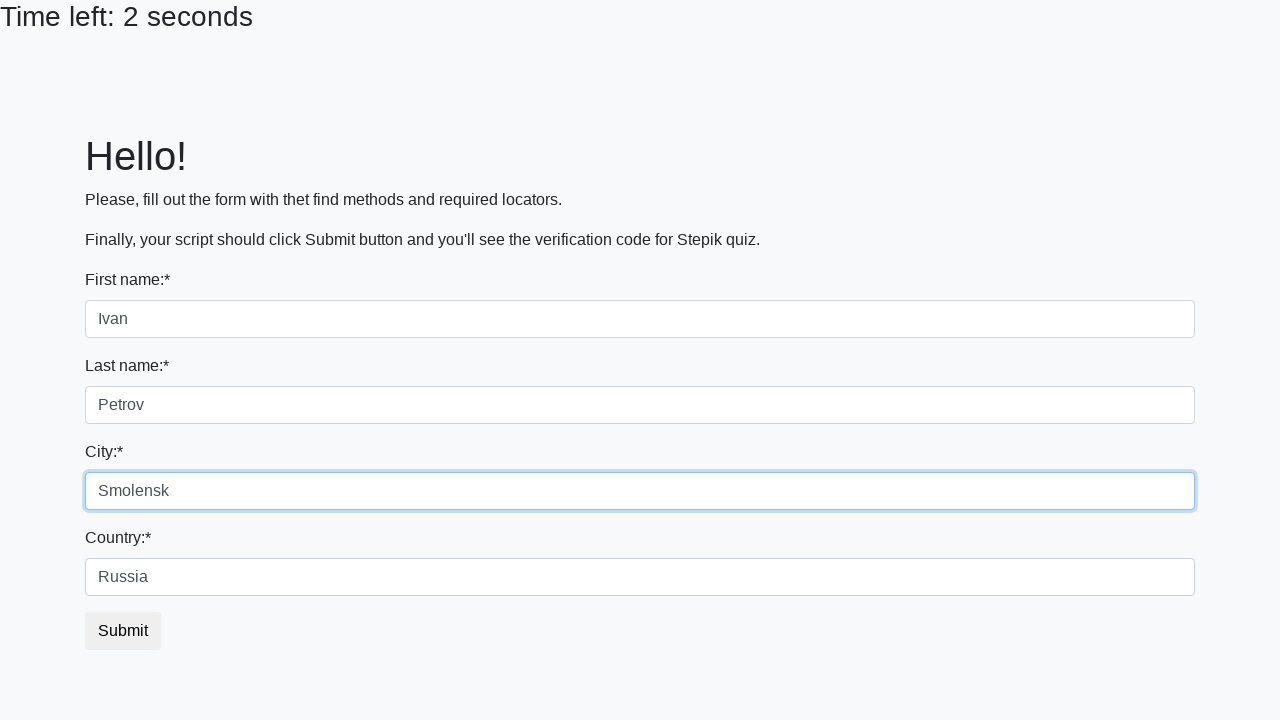

Clicked submit button to complete form at (123, 631) on button.btn
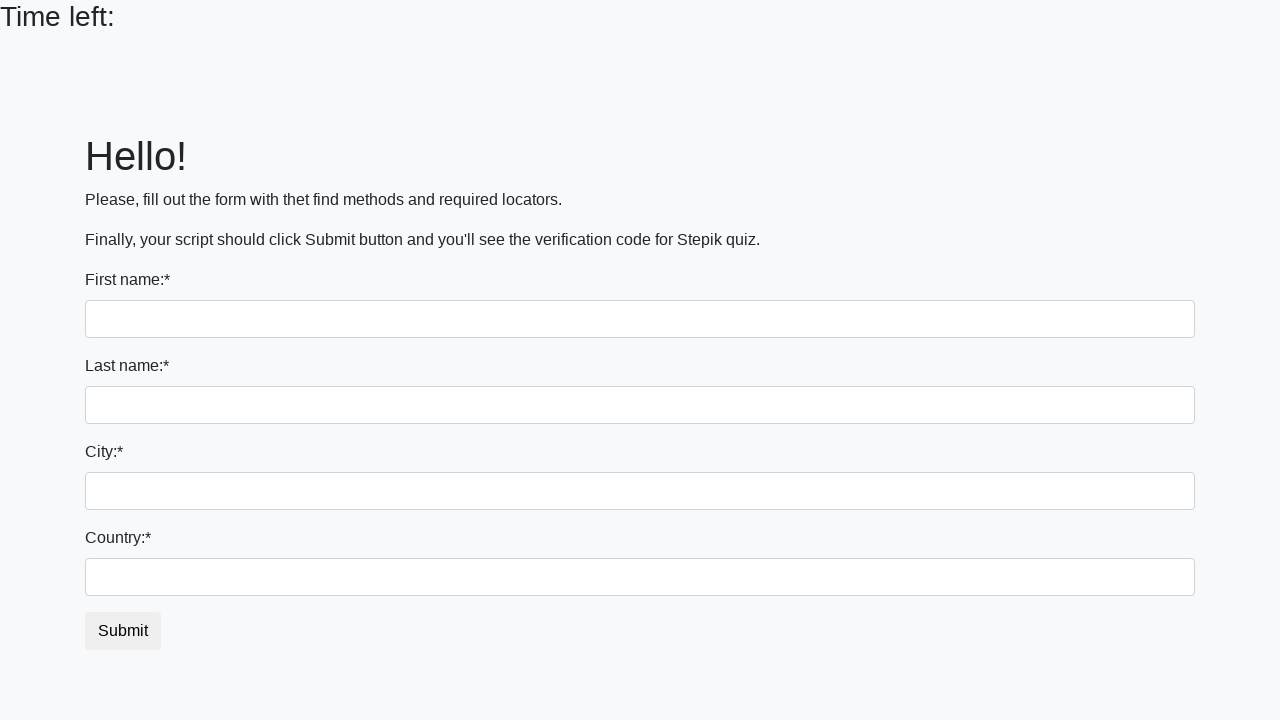

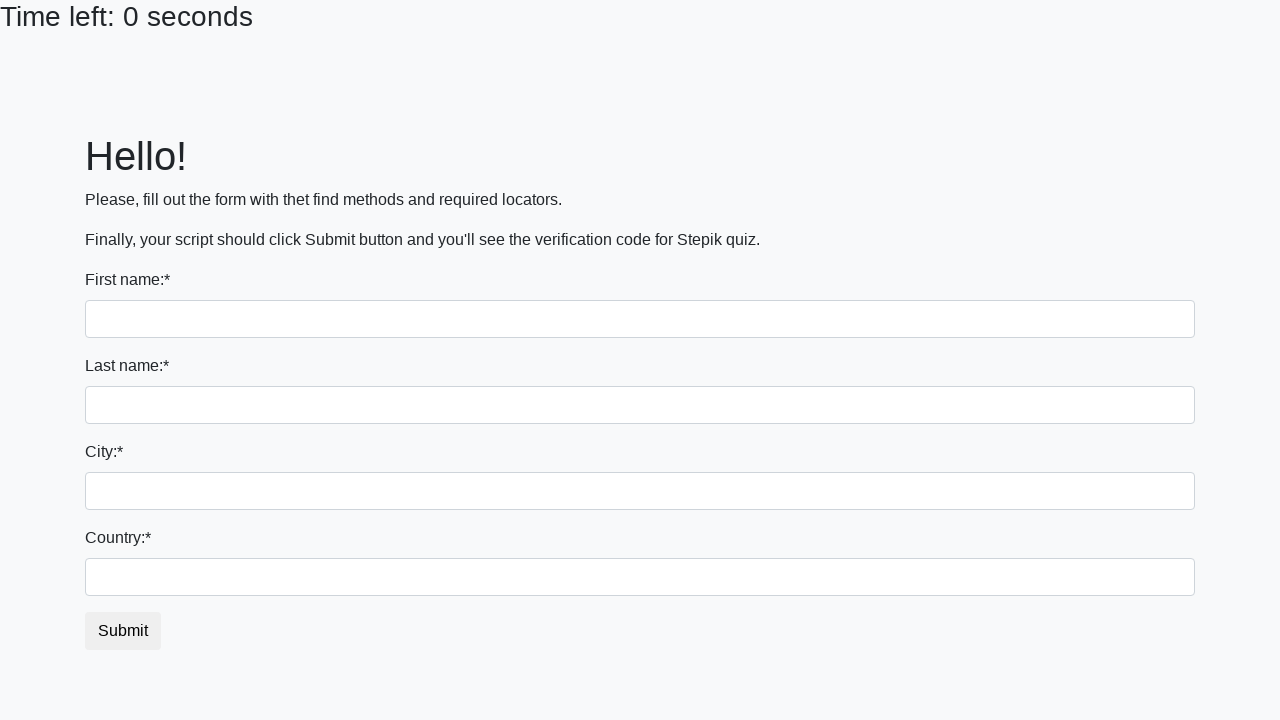